Opens the Hepsiburada e-commerce website and verifies the page loads successfully

Starting URL: https://www.hepsiburada.com/

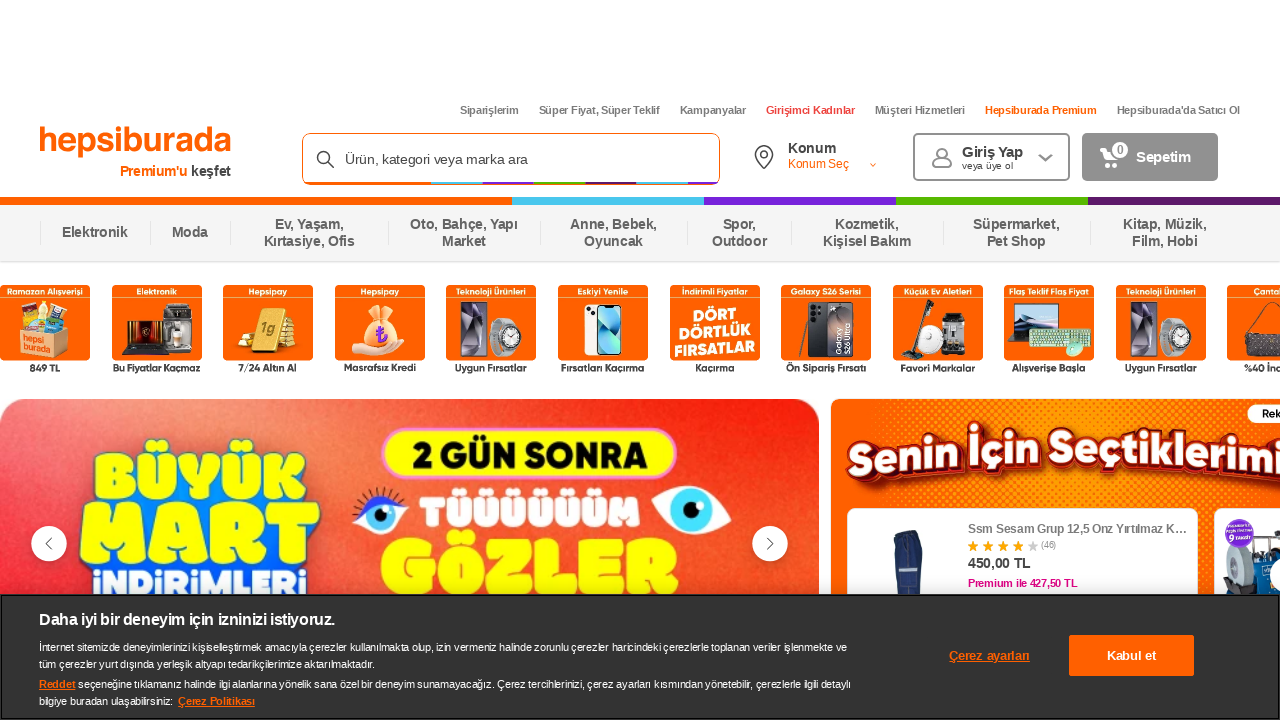

Waited for page DOM to fully load
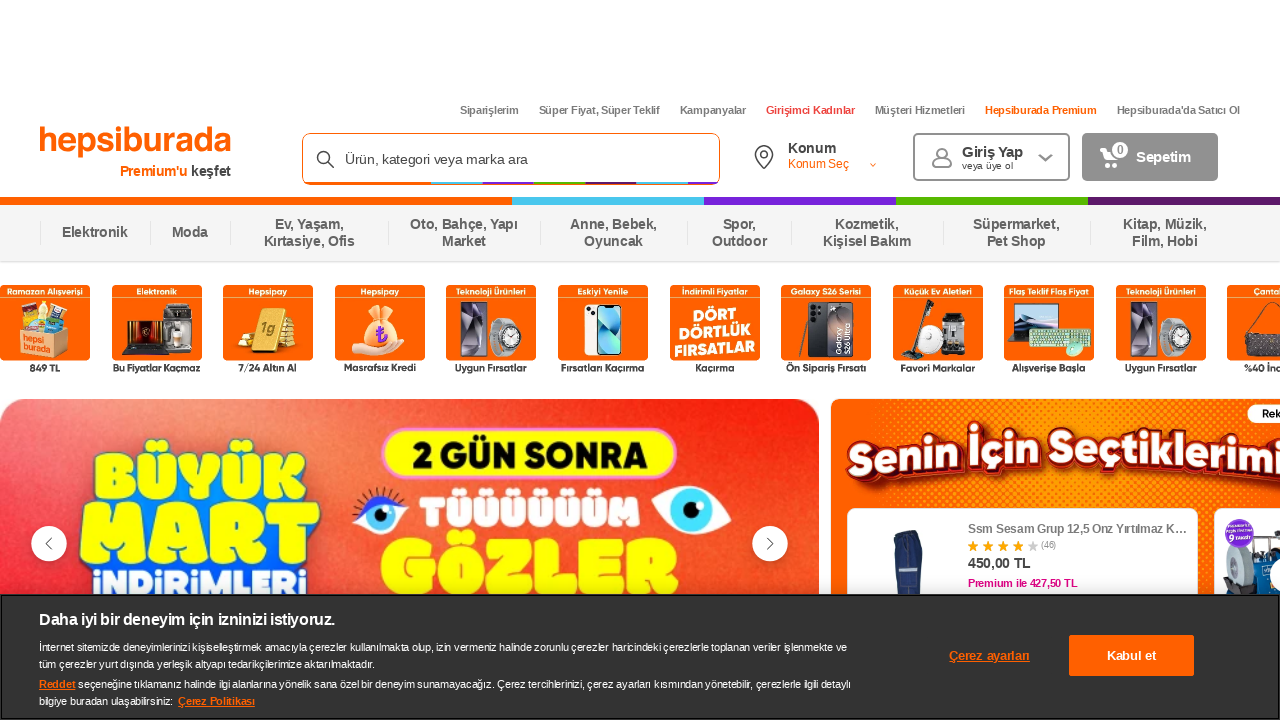

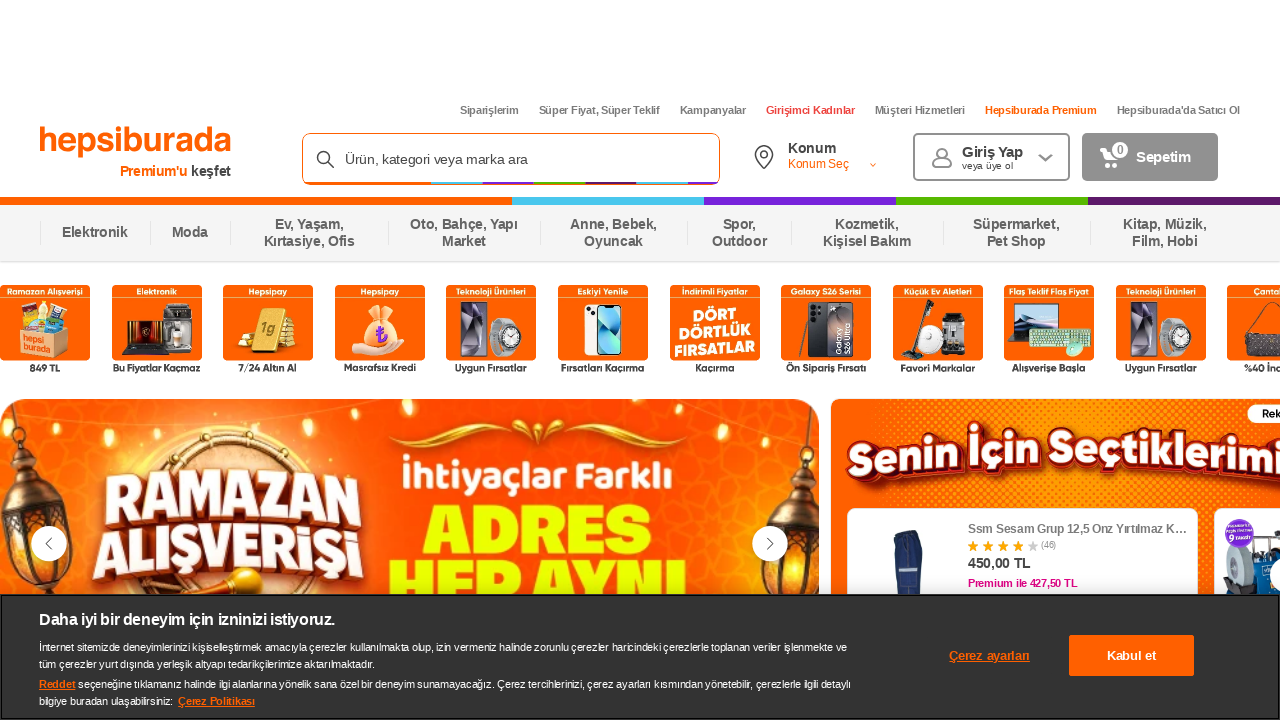